Tests dynamic element loading by clicking a start button and waiting for text to appear

Starting URL: https://syntaxprojects.com/dynamic-elements-loading.php

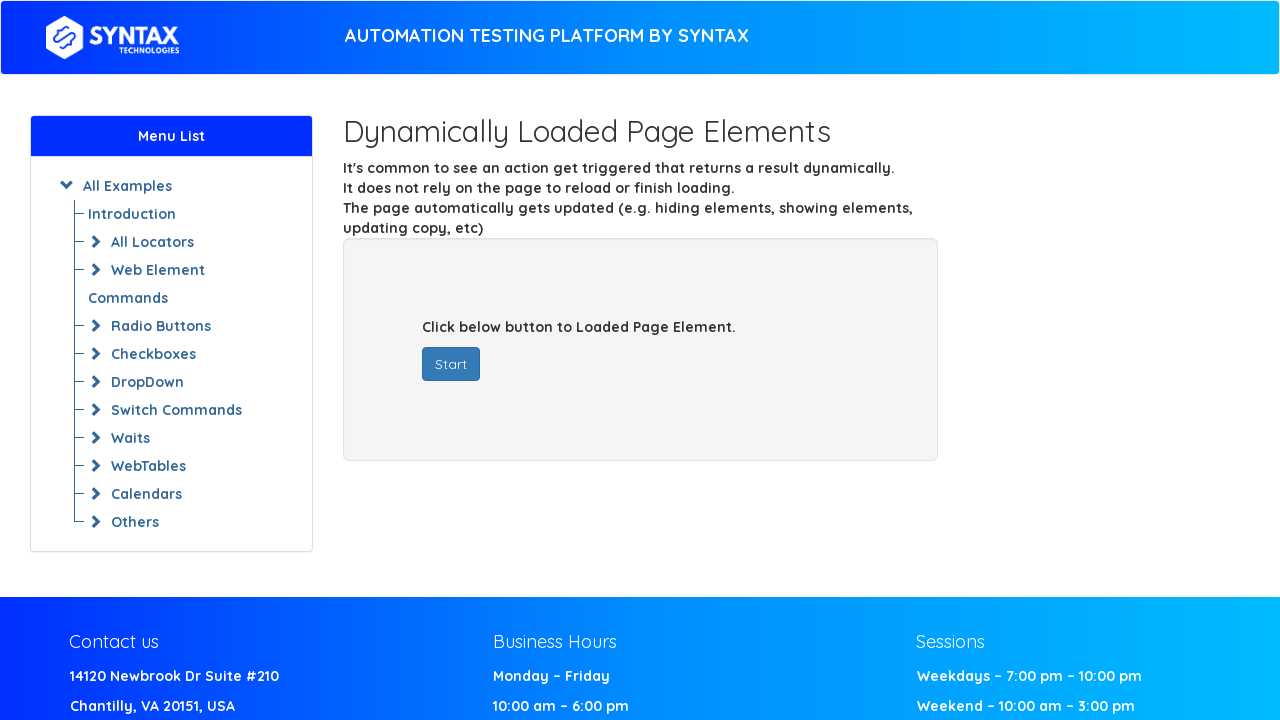

Clicked start button to trigger dynamic content loading at (451, 364) on button#startButton
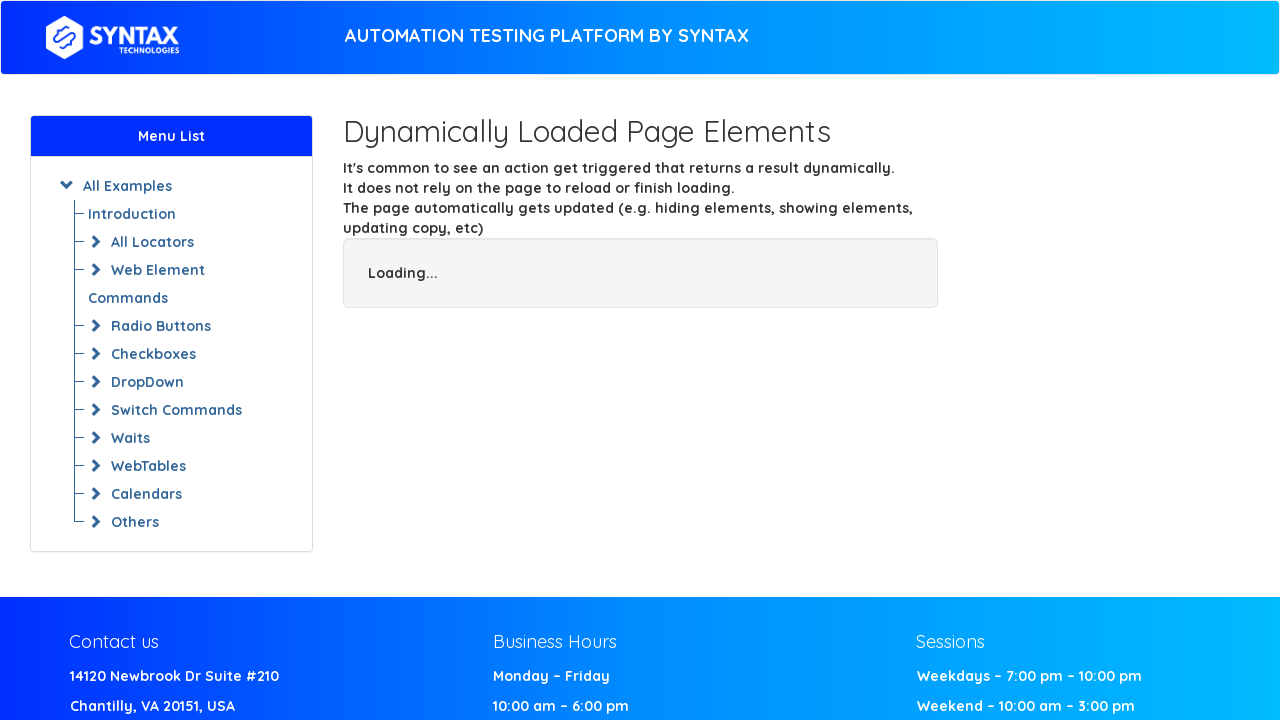

Dynamic text element 'Welcome Syntax' appeared and became visible
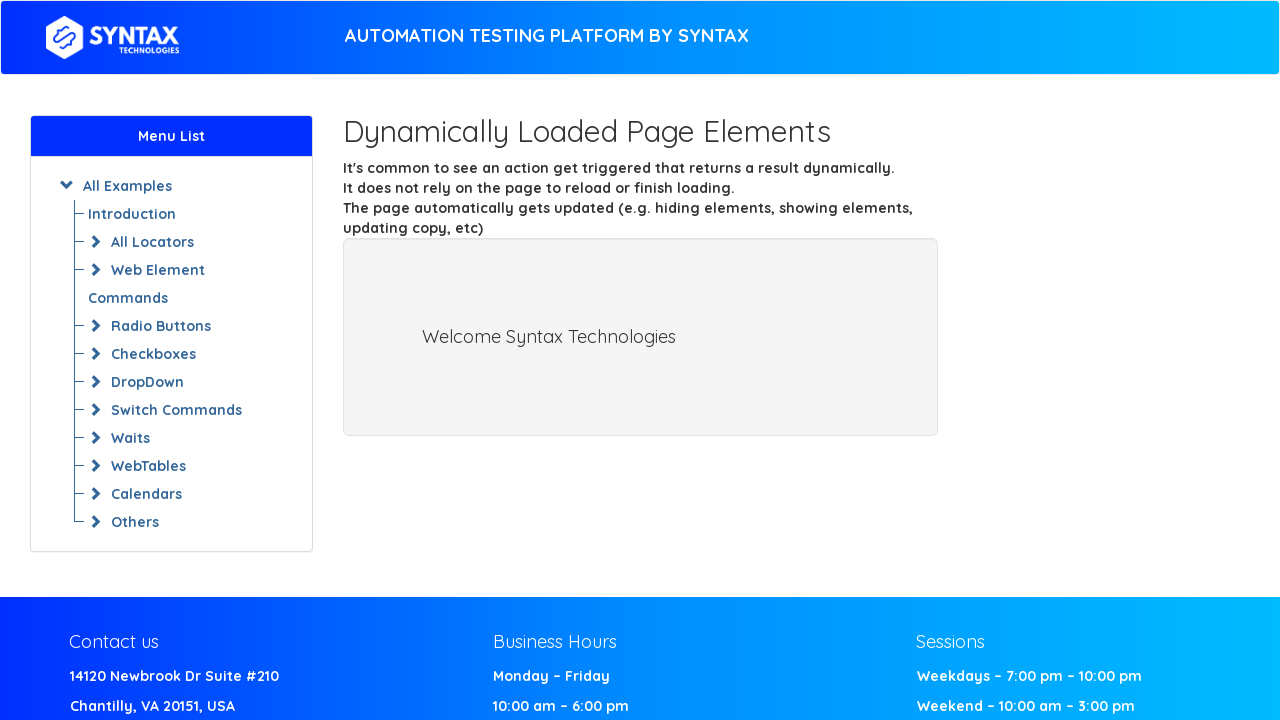

Retrieved welcome text: Welcome Syntax Technologies
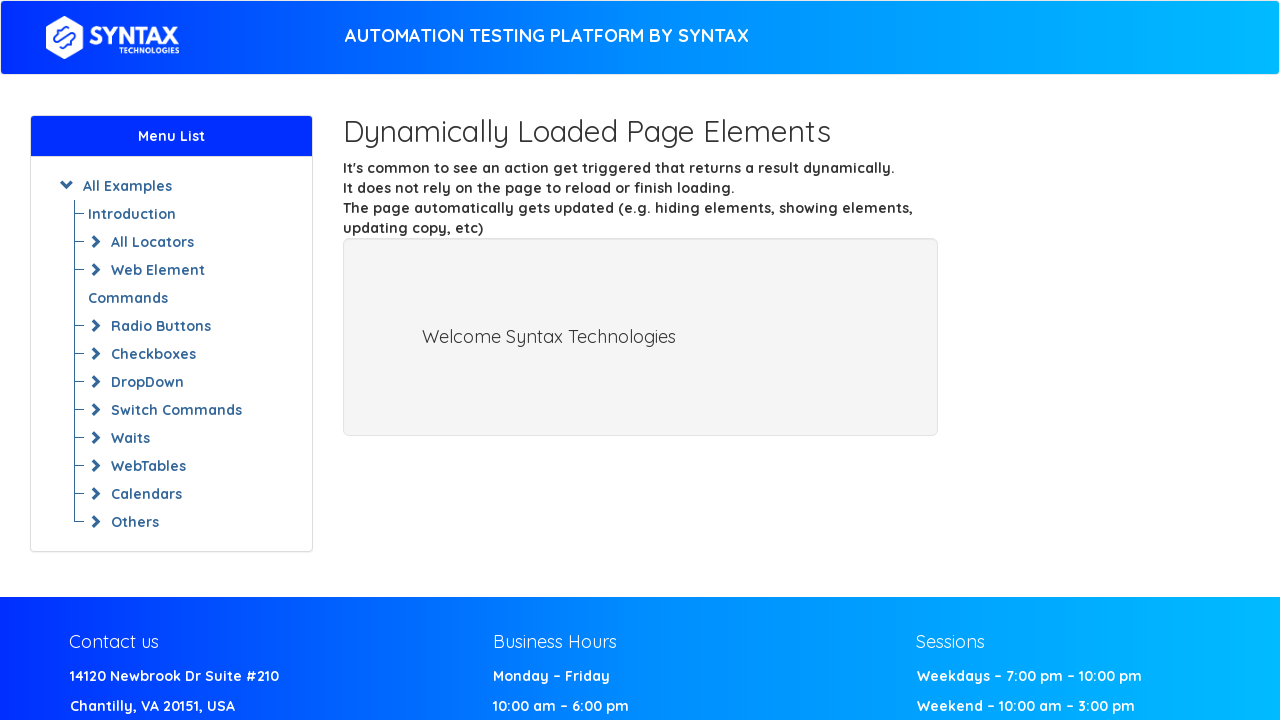

Printed welcome text to console
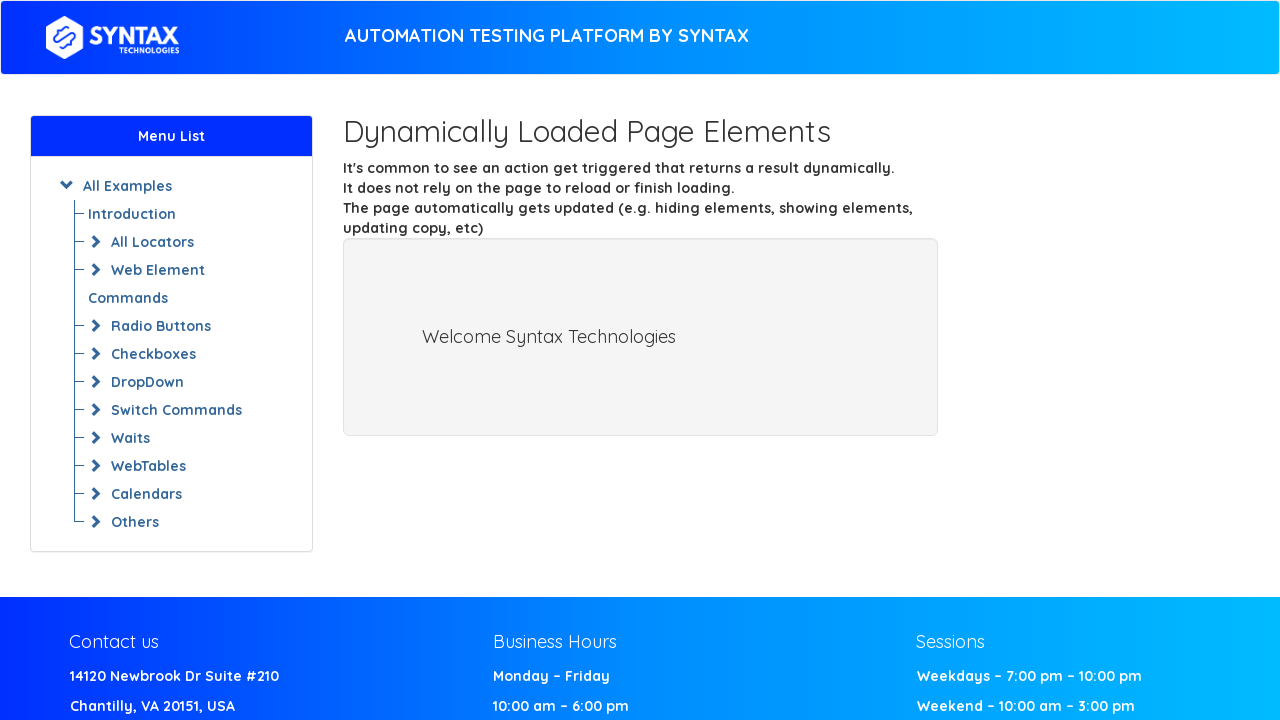

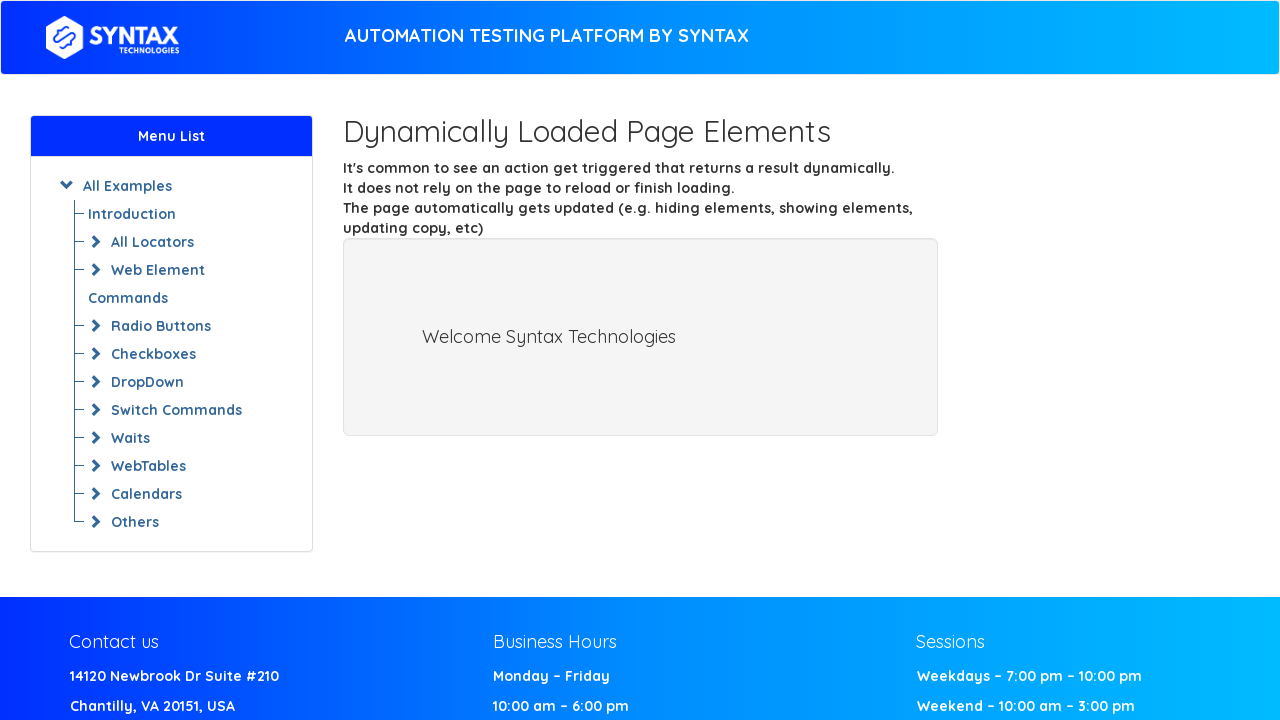